Tests the login form validation by clicking the login button without filling any fields and verifying the error message is displayed

Starting URL: https://www.saucedemo.com/

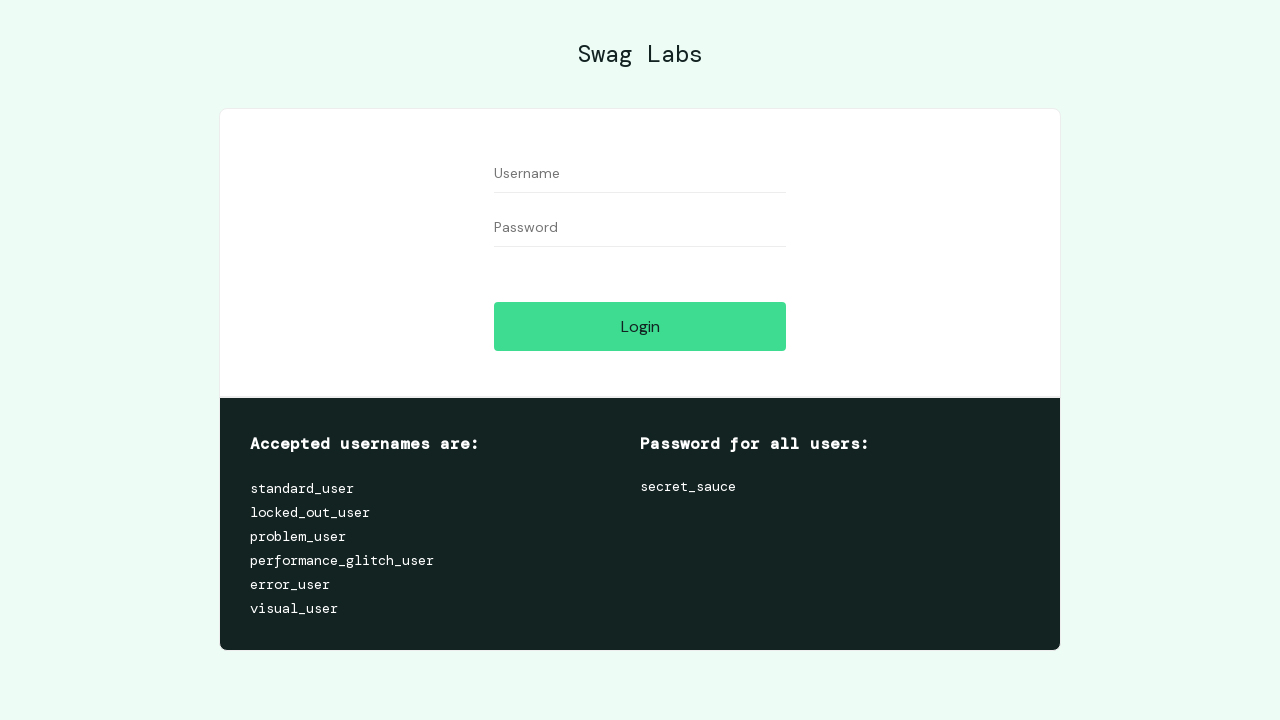

Navigated to Sauce Demo login page
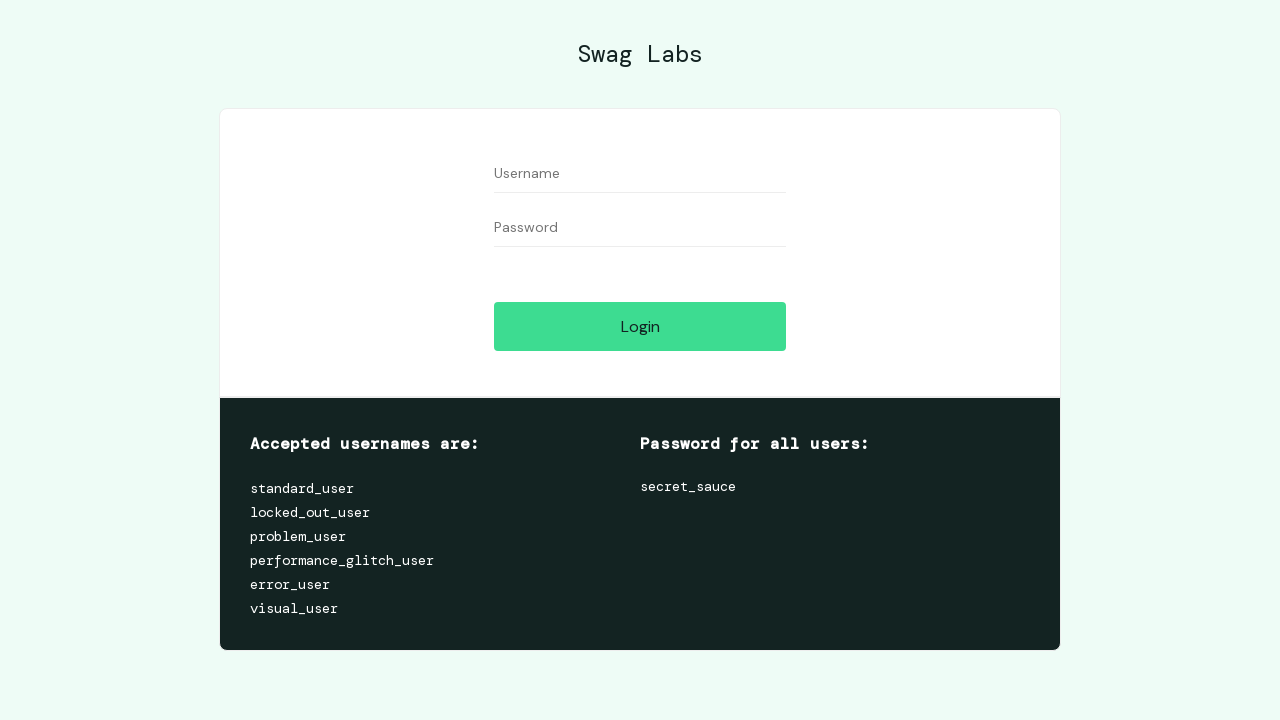

Clicked login button without filling any fields at (640, 326) on [name='login-button']
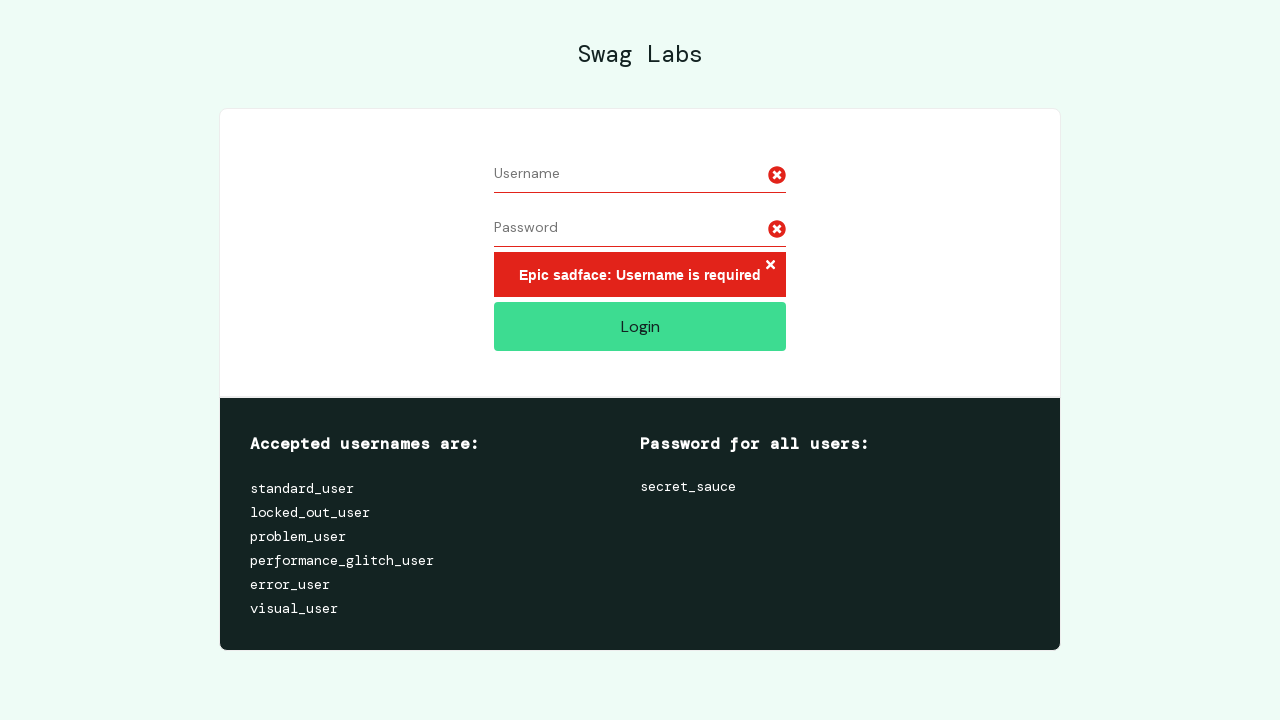

Error message appeared after clicking login with empty fields
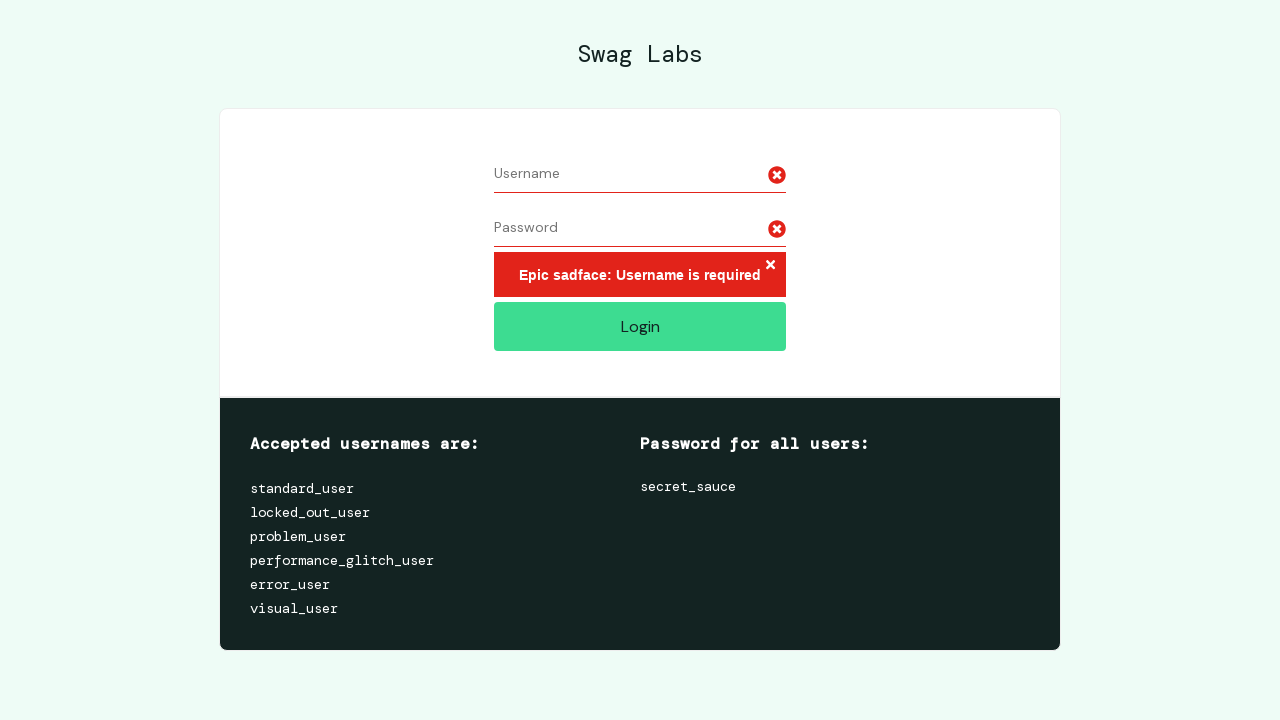

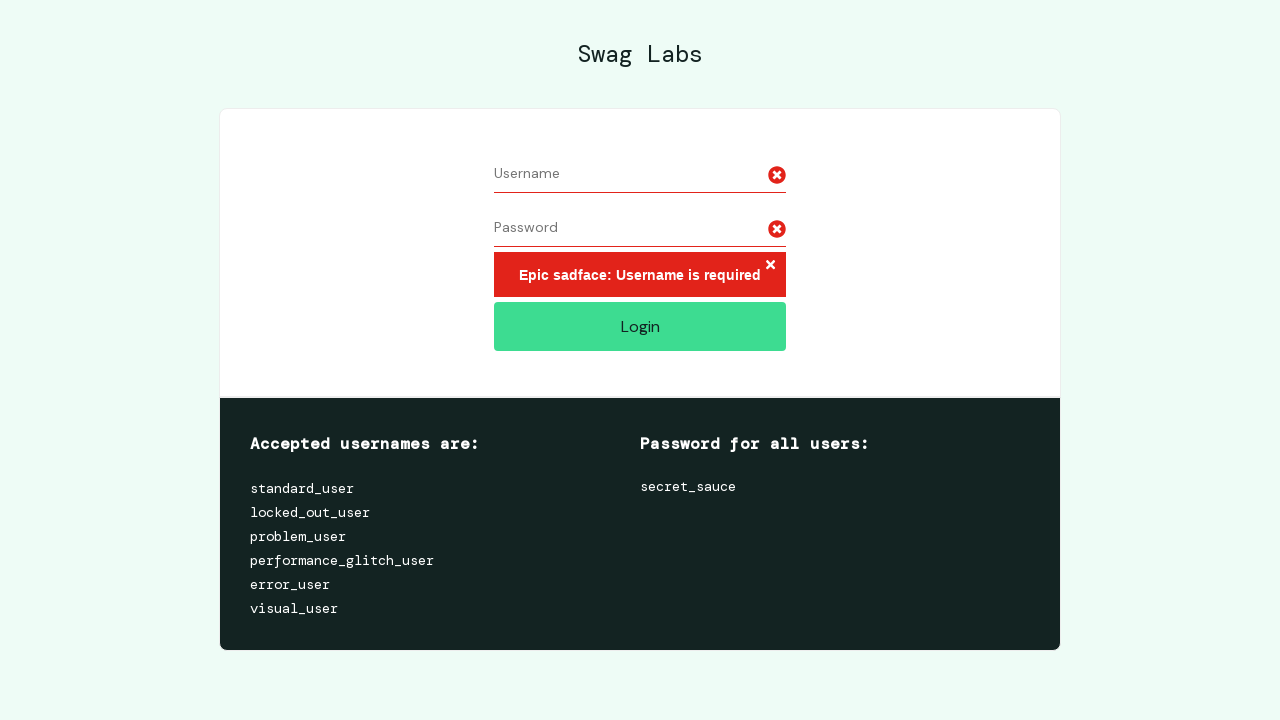